Navigates to the NTSH school website homepage and verifies that content rows are displayed

Starting URL: https://www.ntsh.ntpc.edu.tw/

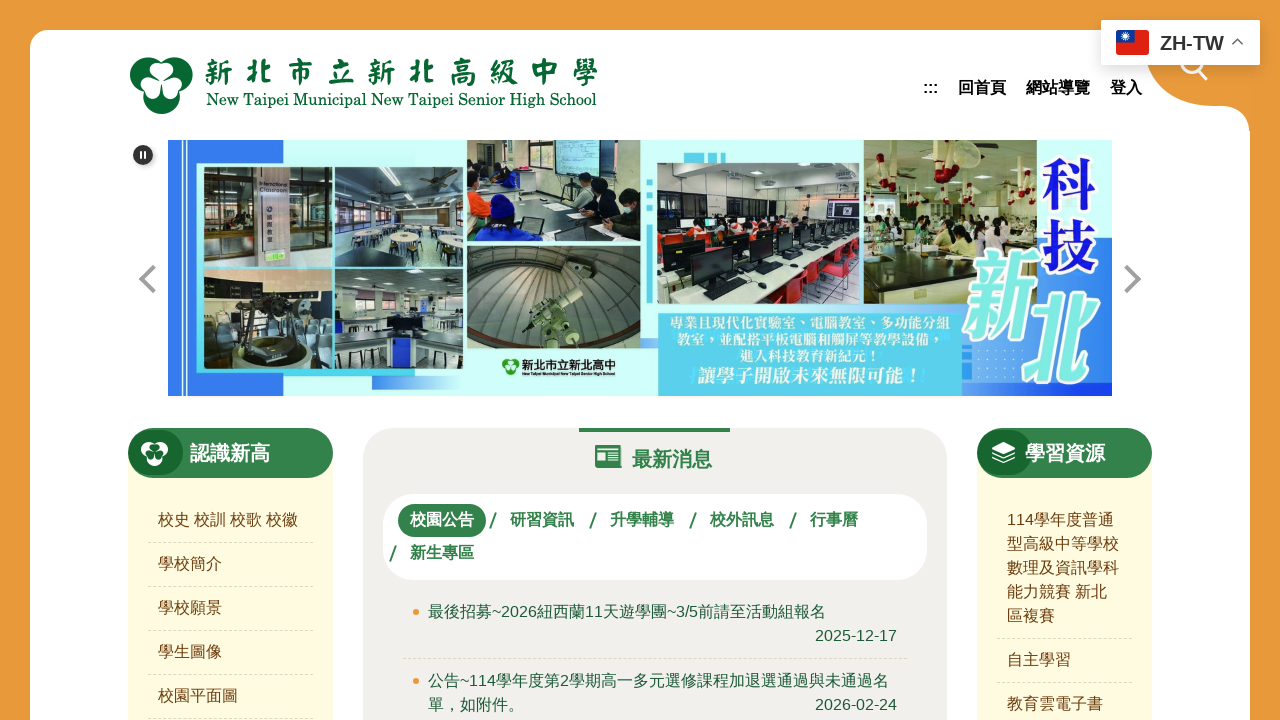

Waited for content rows with class 'row.listBS' to load on NTSH homepage
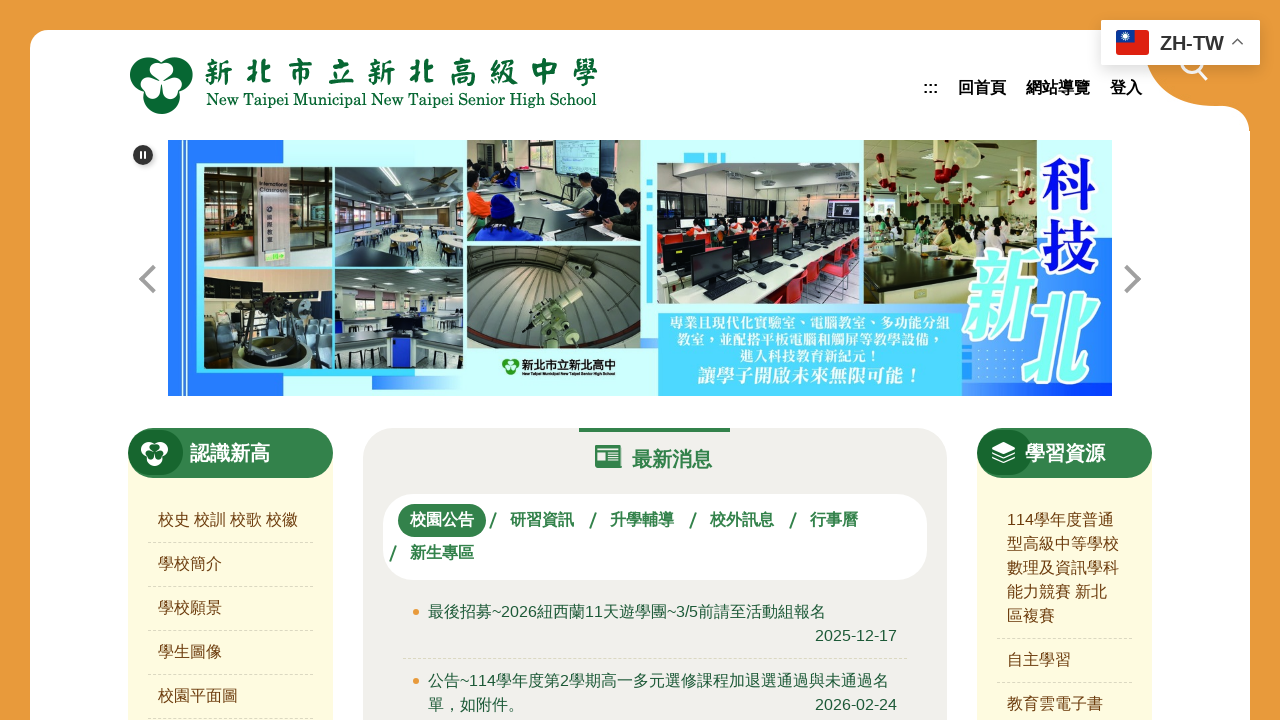

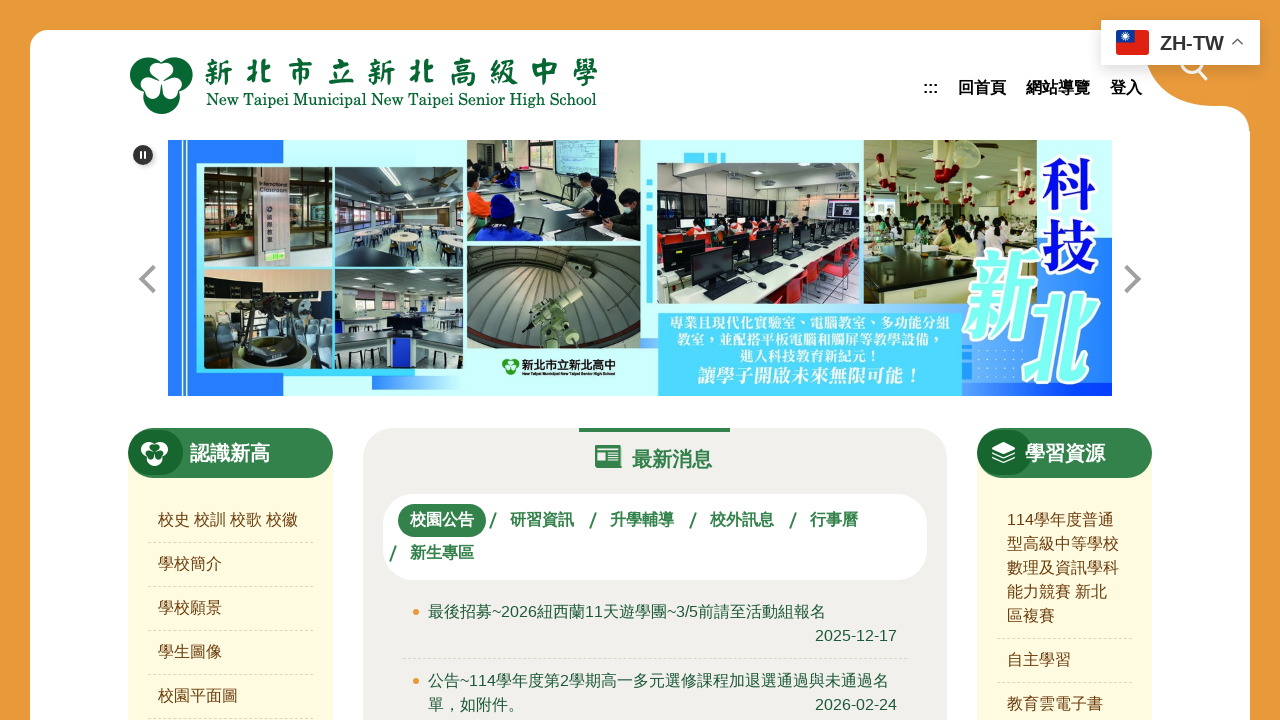